Tests clicking the top-left square on the Tic Tac Toe board and verifies that a mark appears

Starting URL: https://playtictactoe.org/

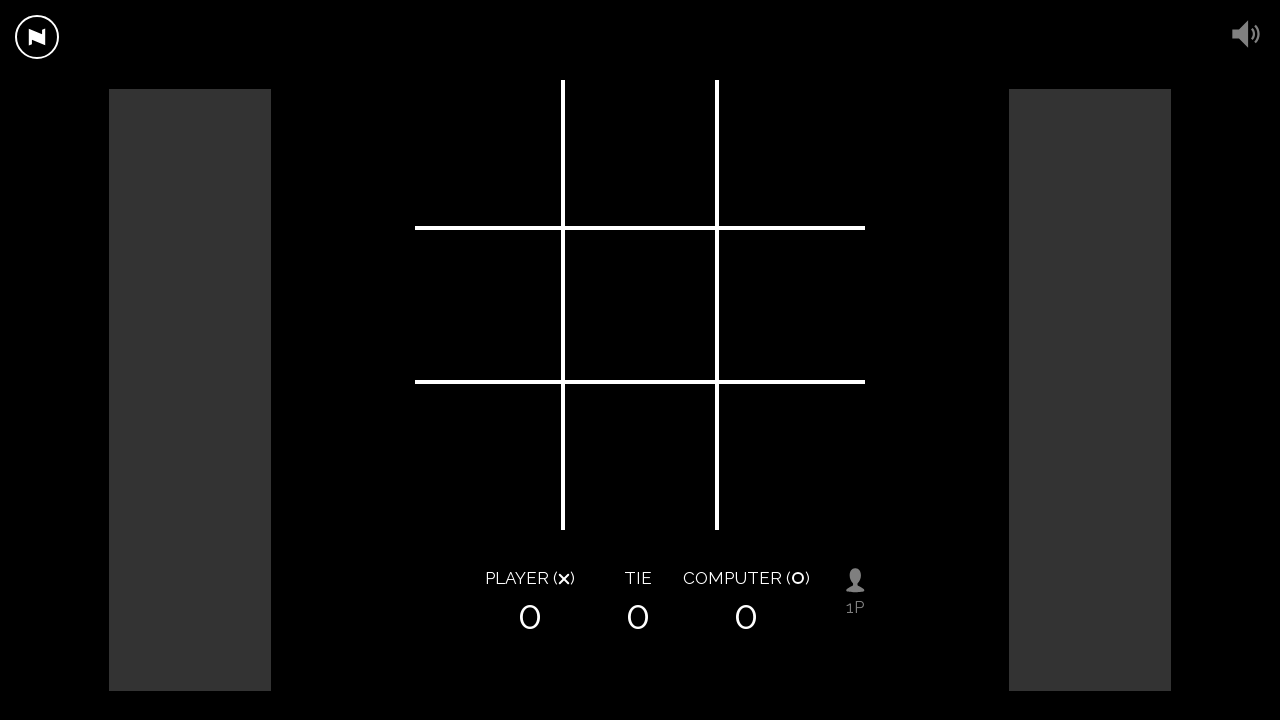

Navigated to Tic Tac Toe game at https://playtictactoe.org/
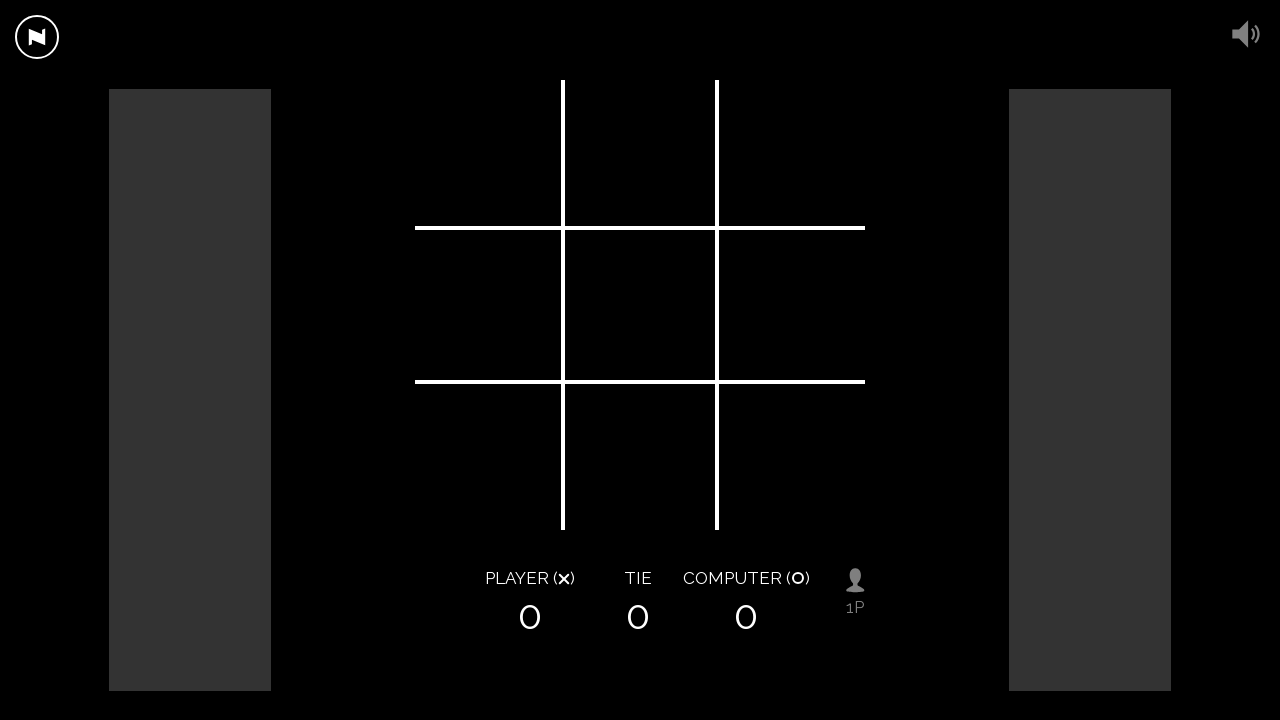

Clicked the top-left square on the Tic Tac Toe board at (490, 155) on .square.top.left
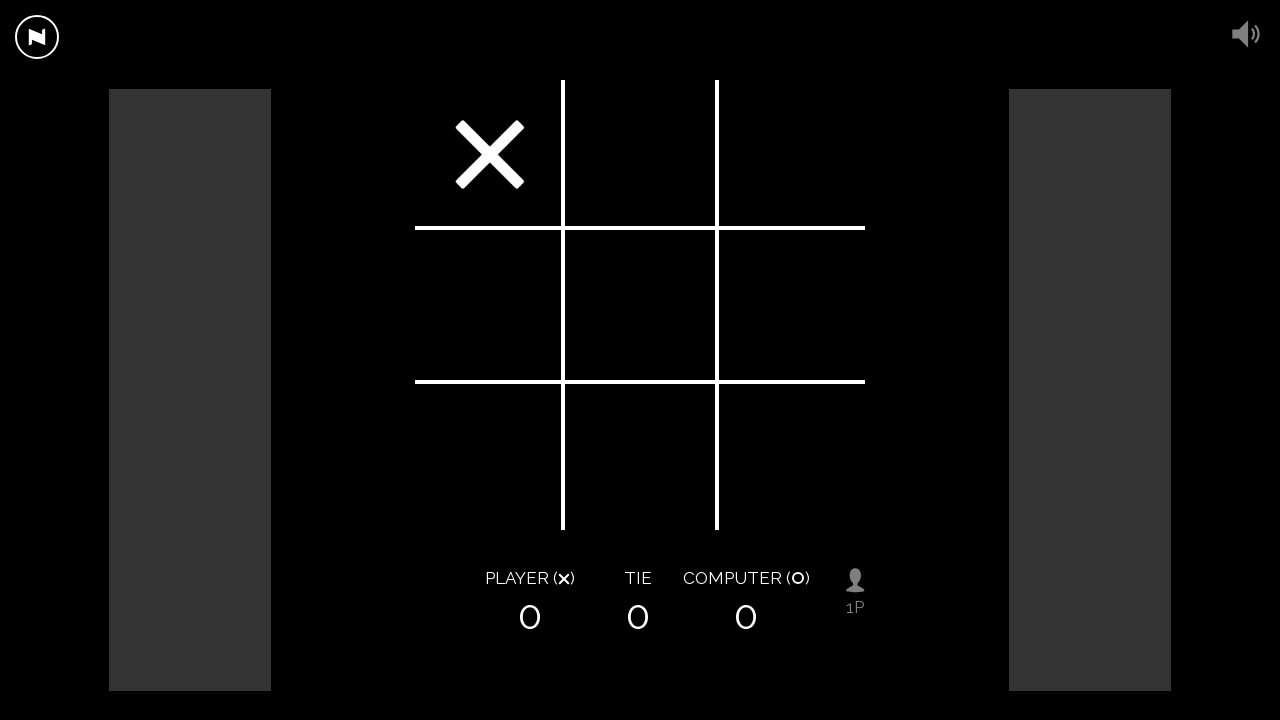

Verified that a mark appeared in the top-left square
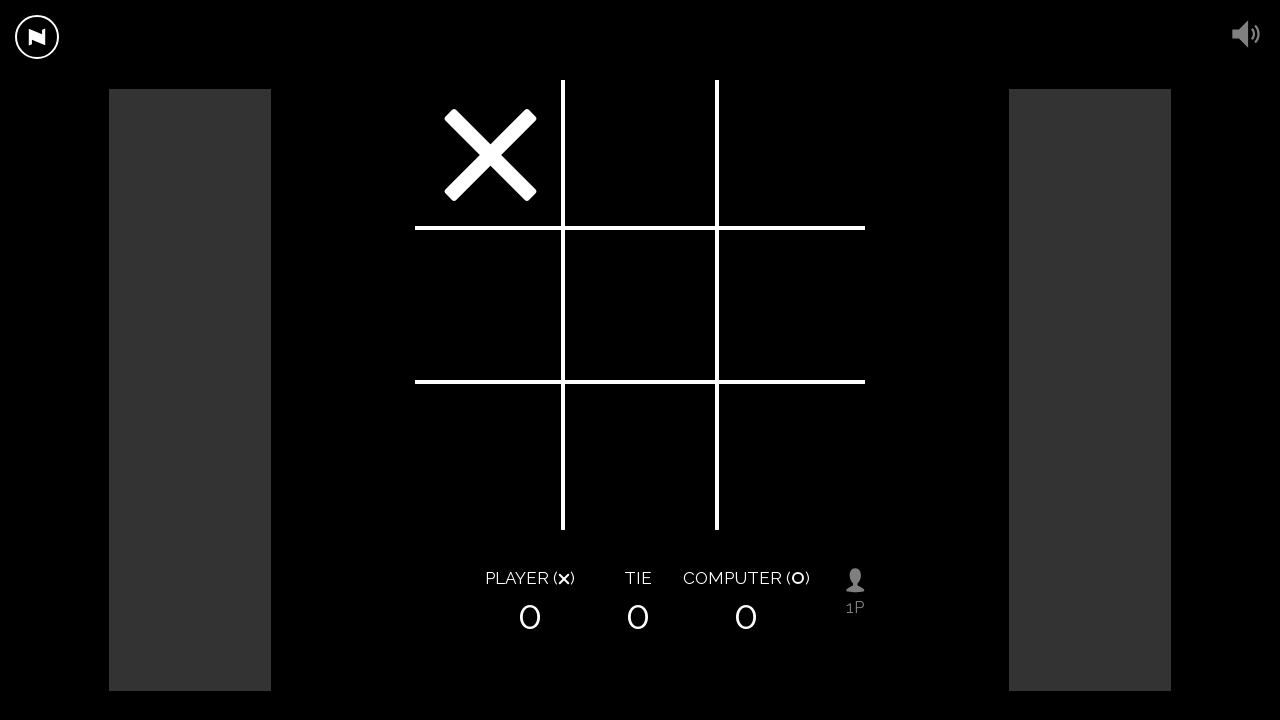

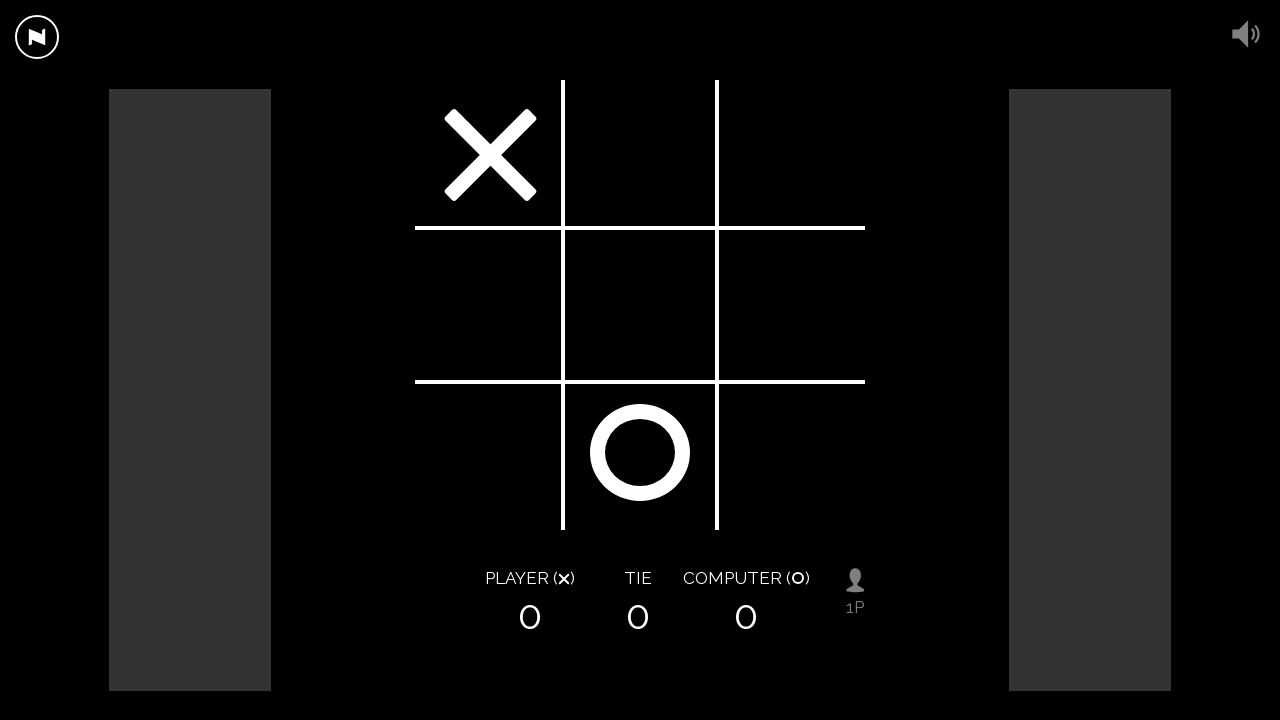